Tests finding an h1 element with a class attribute containing "hero" and verifies it contains "SHAFT"

Starting URL: https://shafthq.github.io/

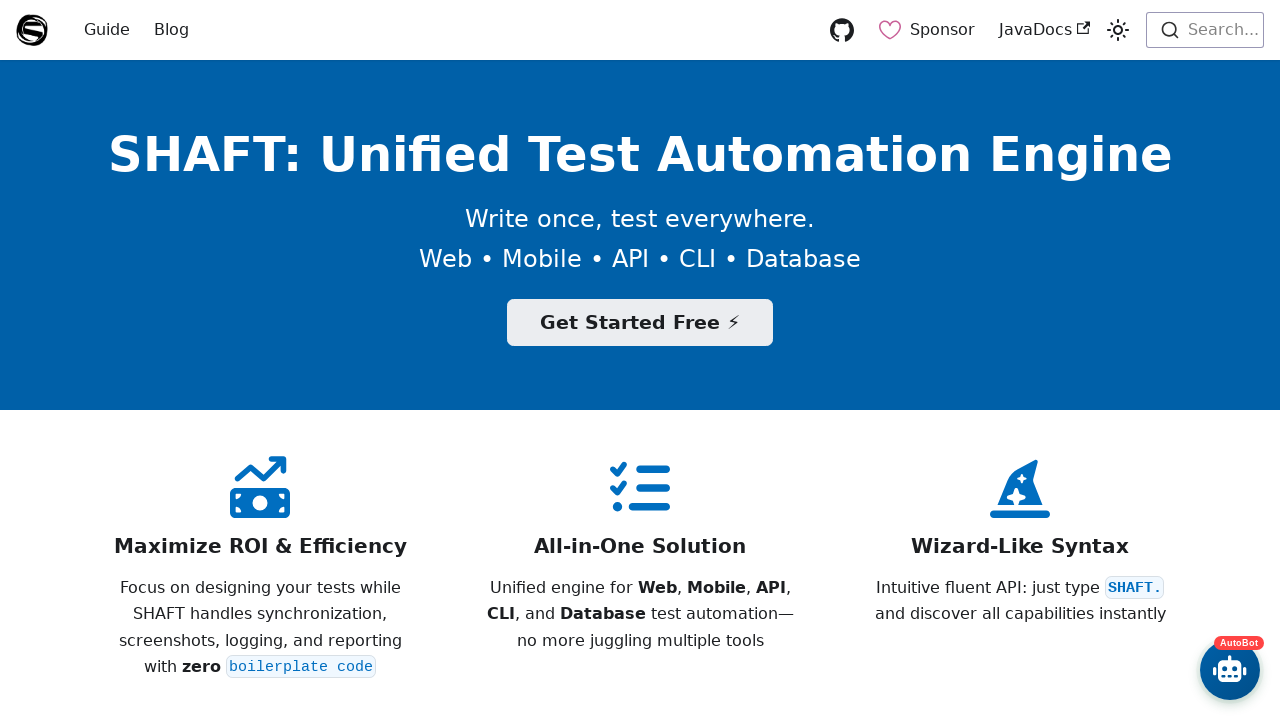

Navigated to https://shafthq.github.io/
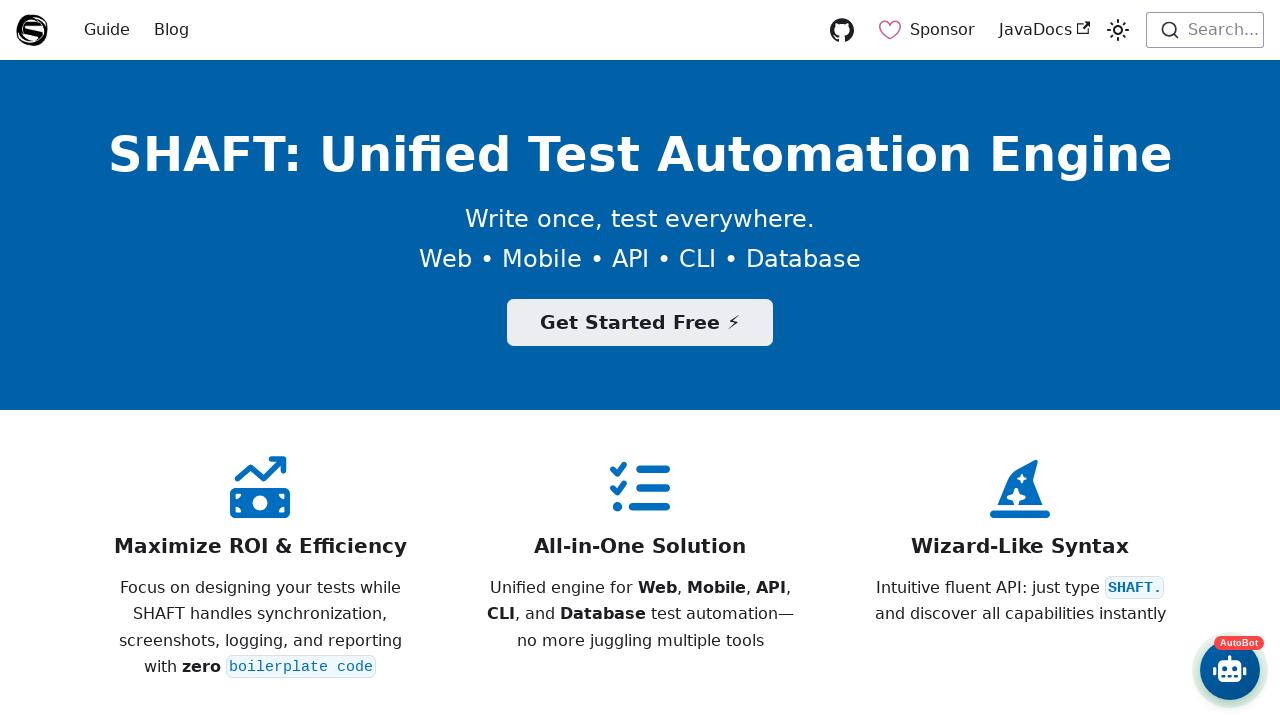

Located h1 element with class attribute containing 'hero'
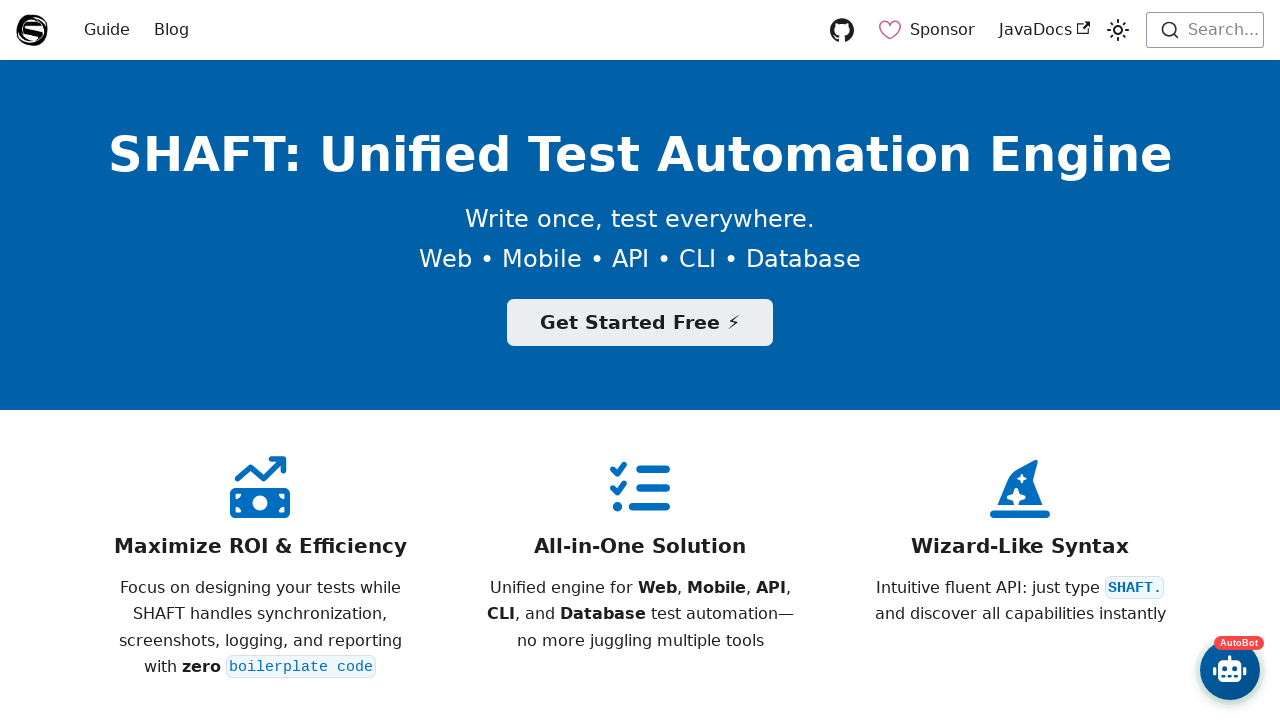

Verified h1 element contains 'SHAFT'
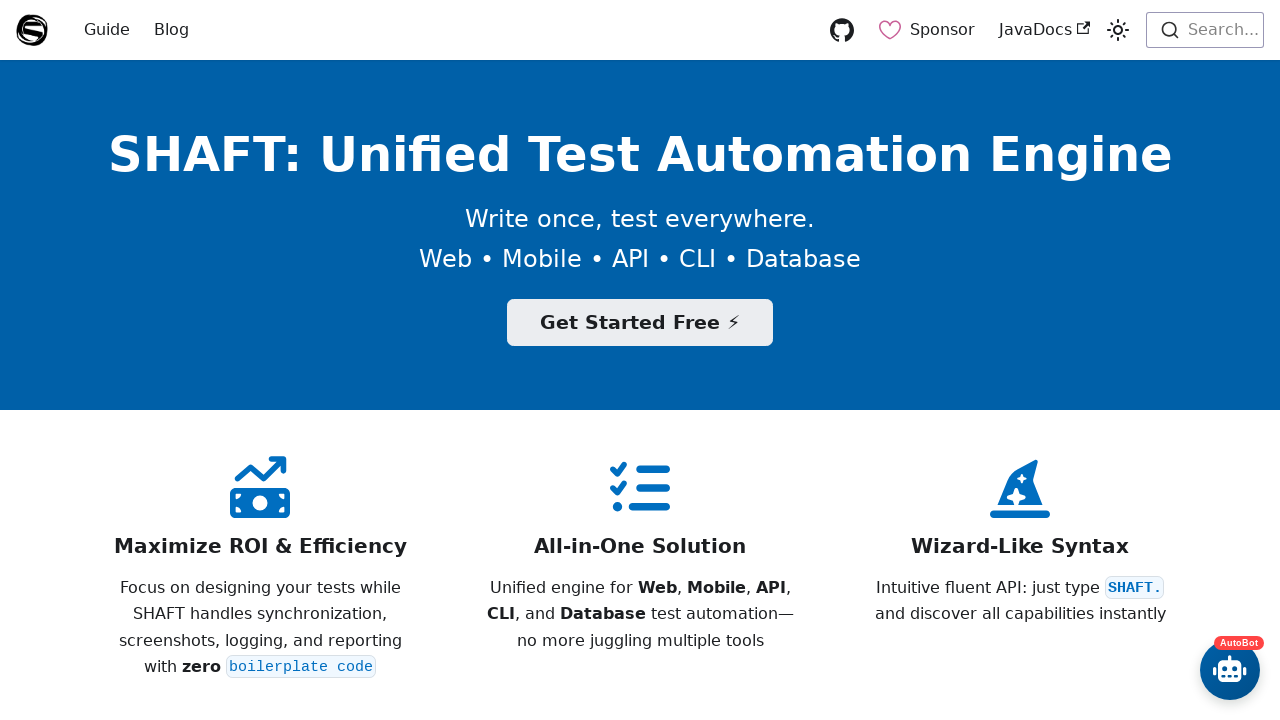

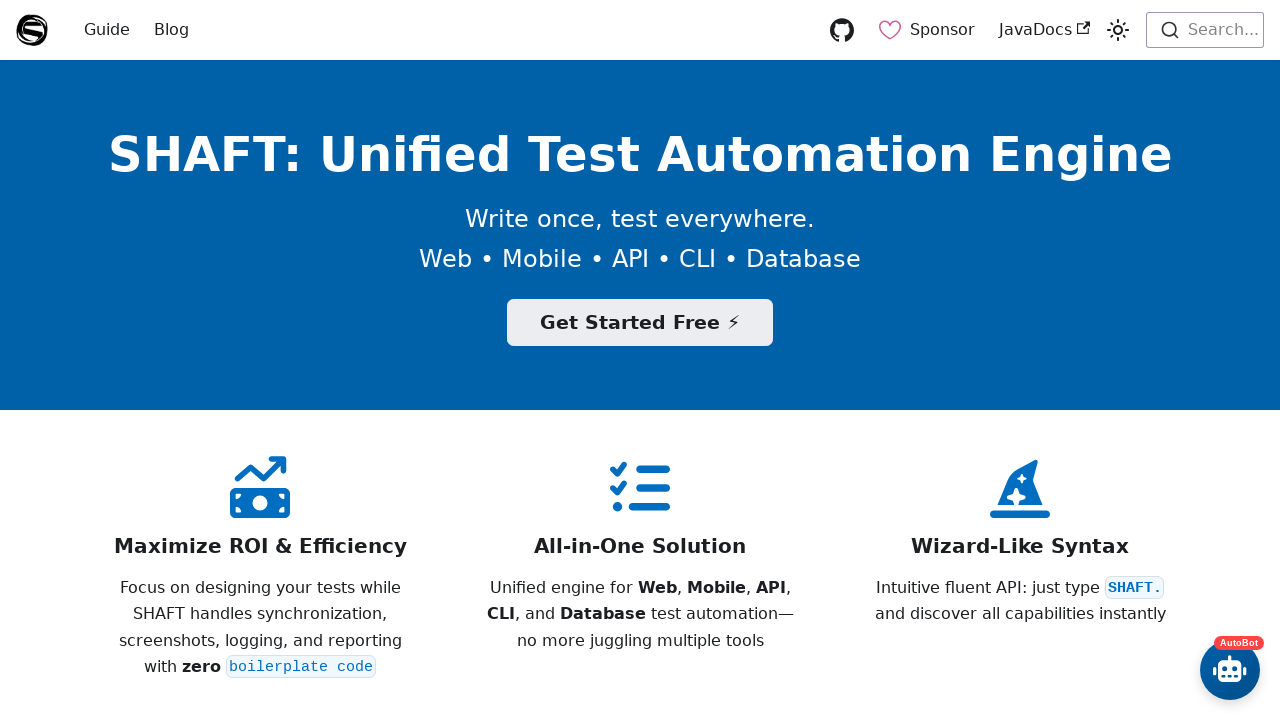